Tests clicking the Get started link and verifying the Installation heading appears

Starting URL: https://playwright.dev/

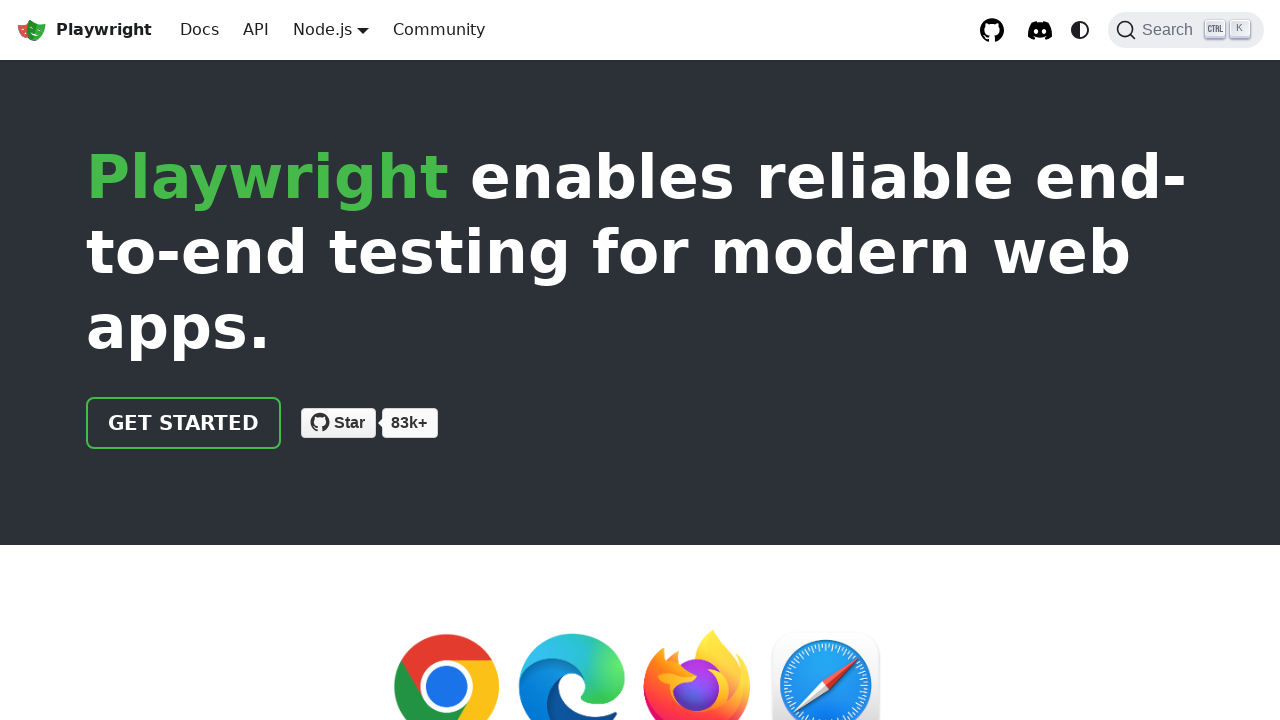

Navigated to https://playwright.dev/
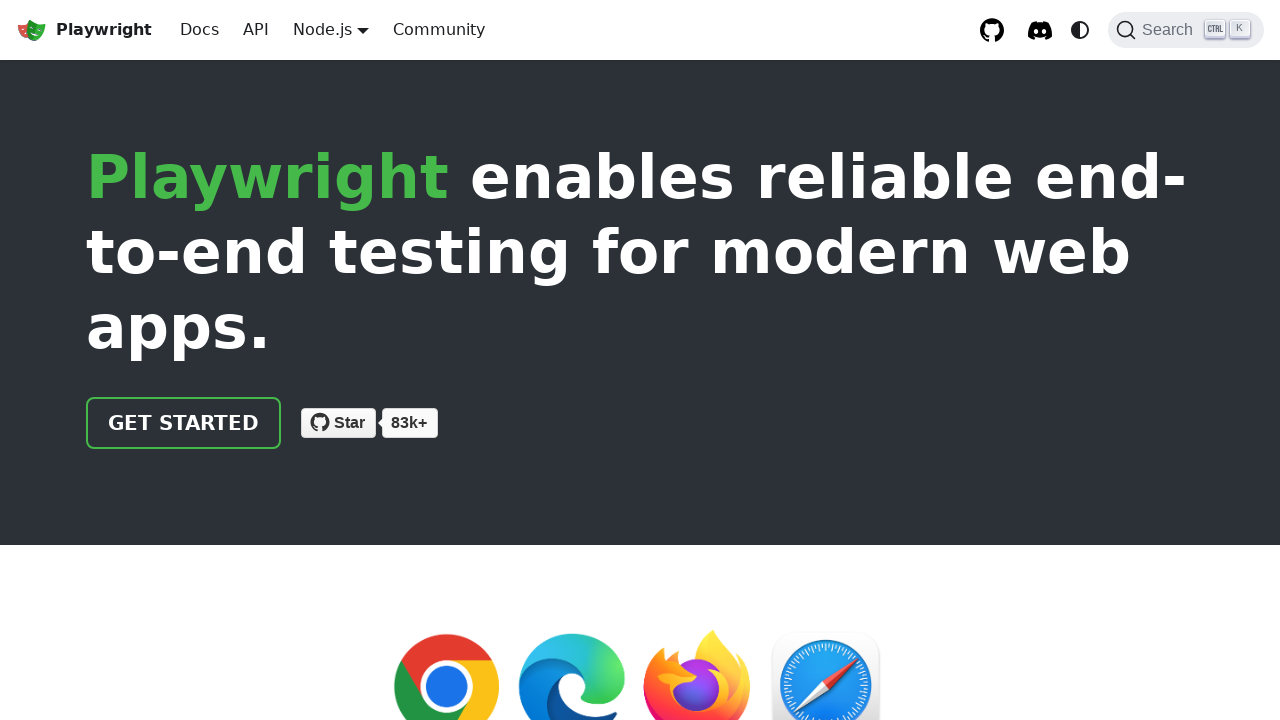

Clicked the 'Get started' link at (184, 423) on internal:role=link[name="Get started"i]
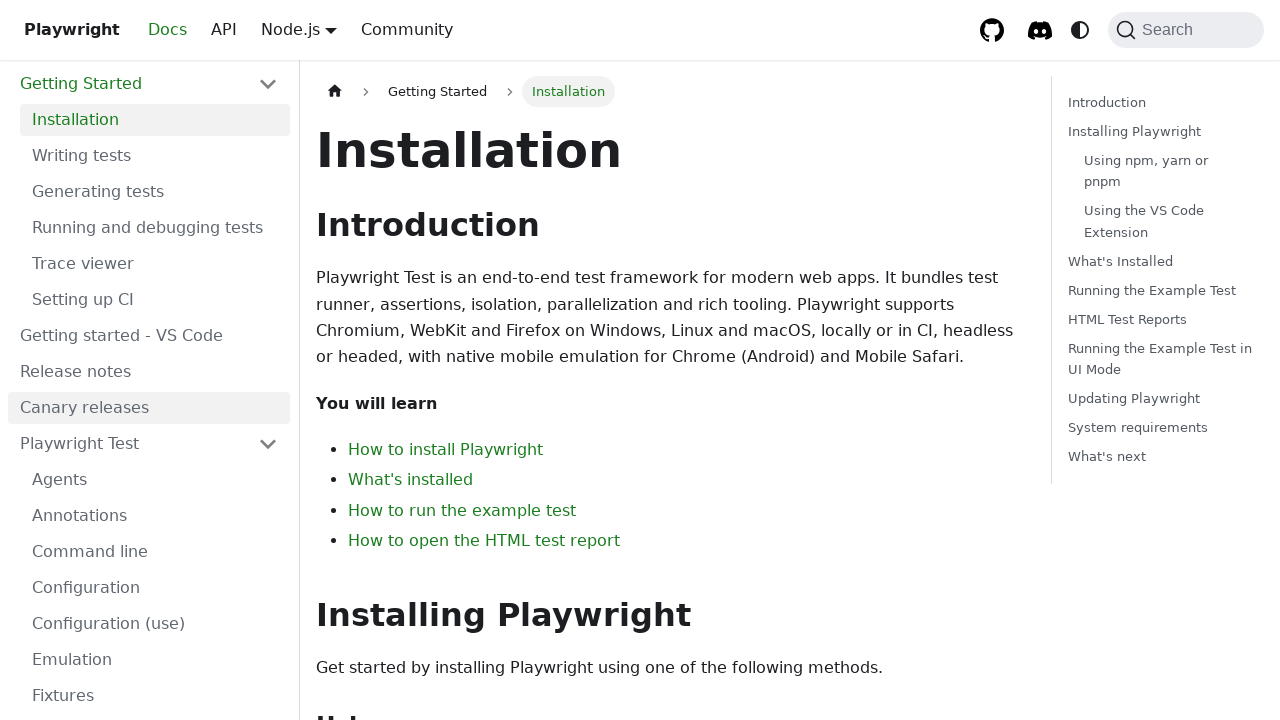

Installation heading appeared
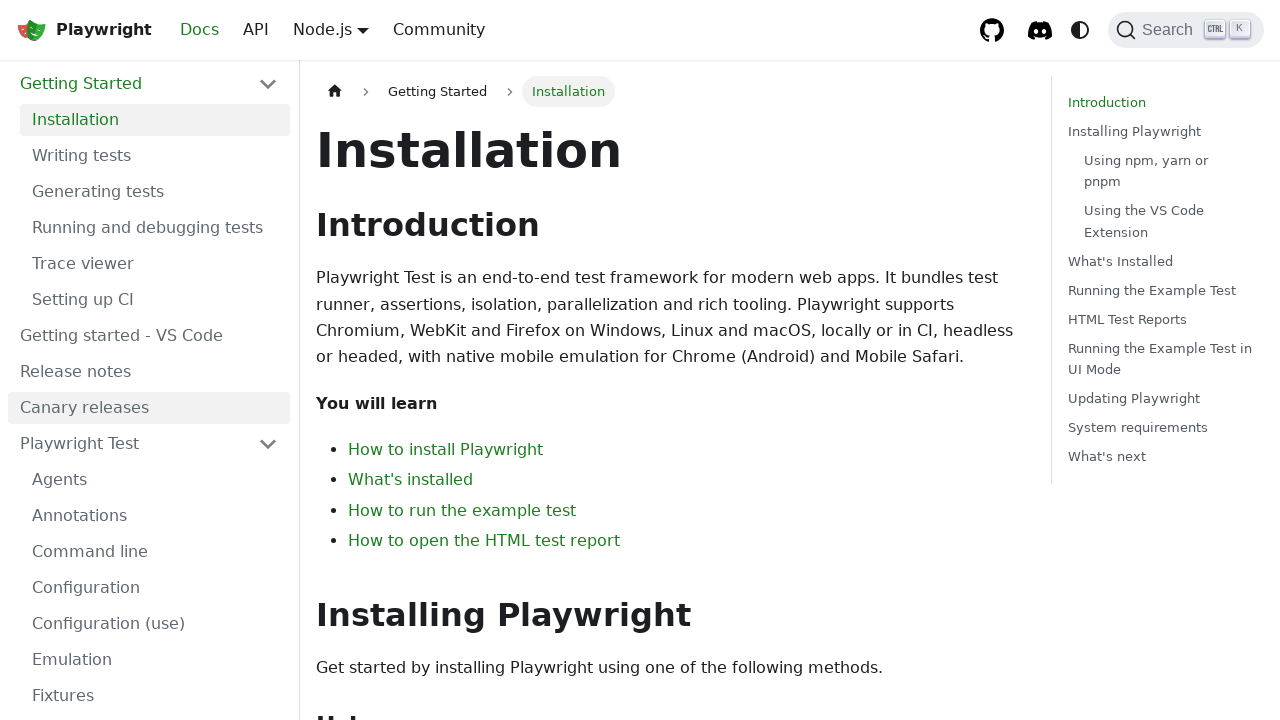

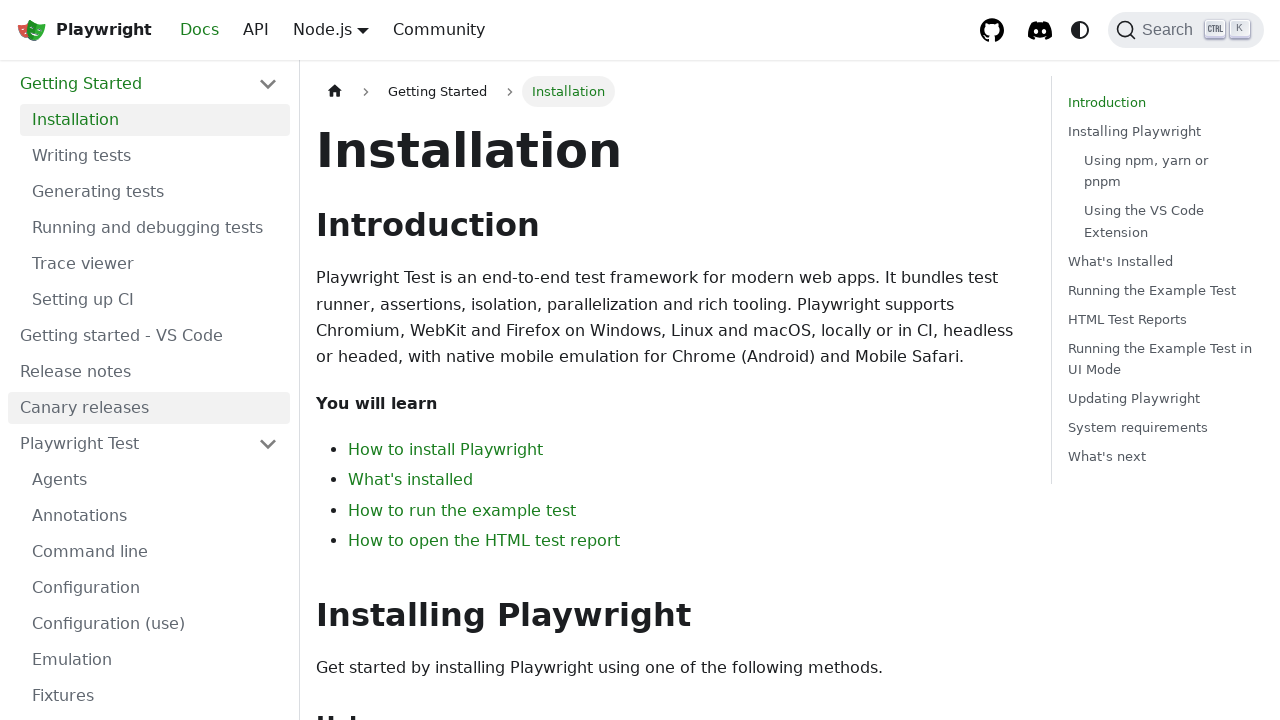